Tests that after winning three games, the results show "3rd game" text

Starting URL: https://one-hand-bandit.vercel.app/

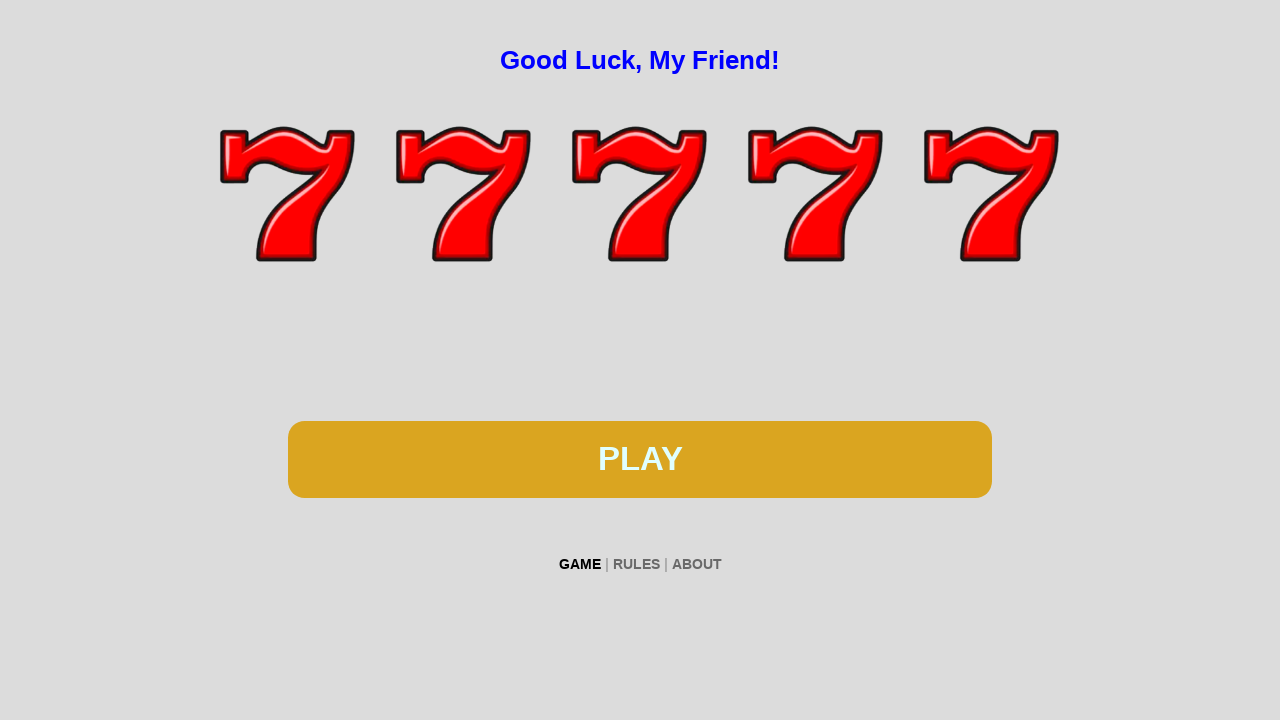

Clicked spin button to start first game at (640, 459) on #btn
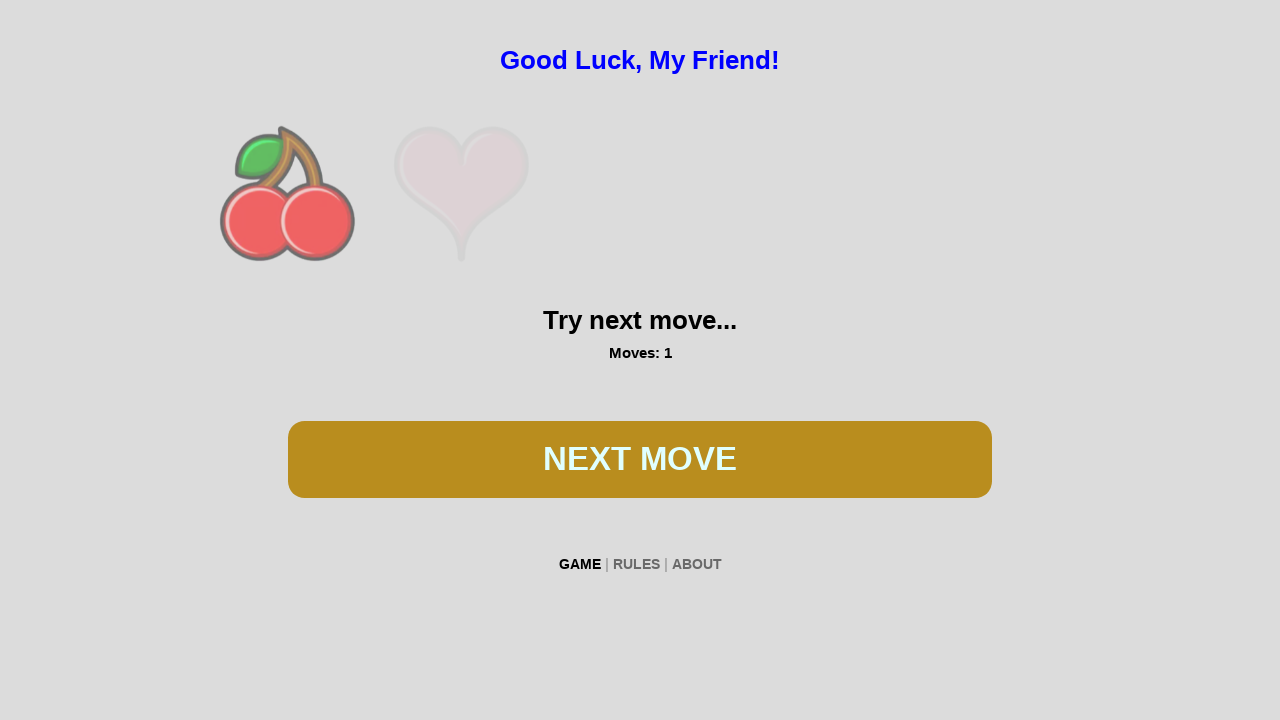

Clicked spin button in first game at (640, 459) on #btn
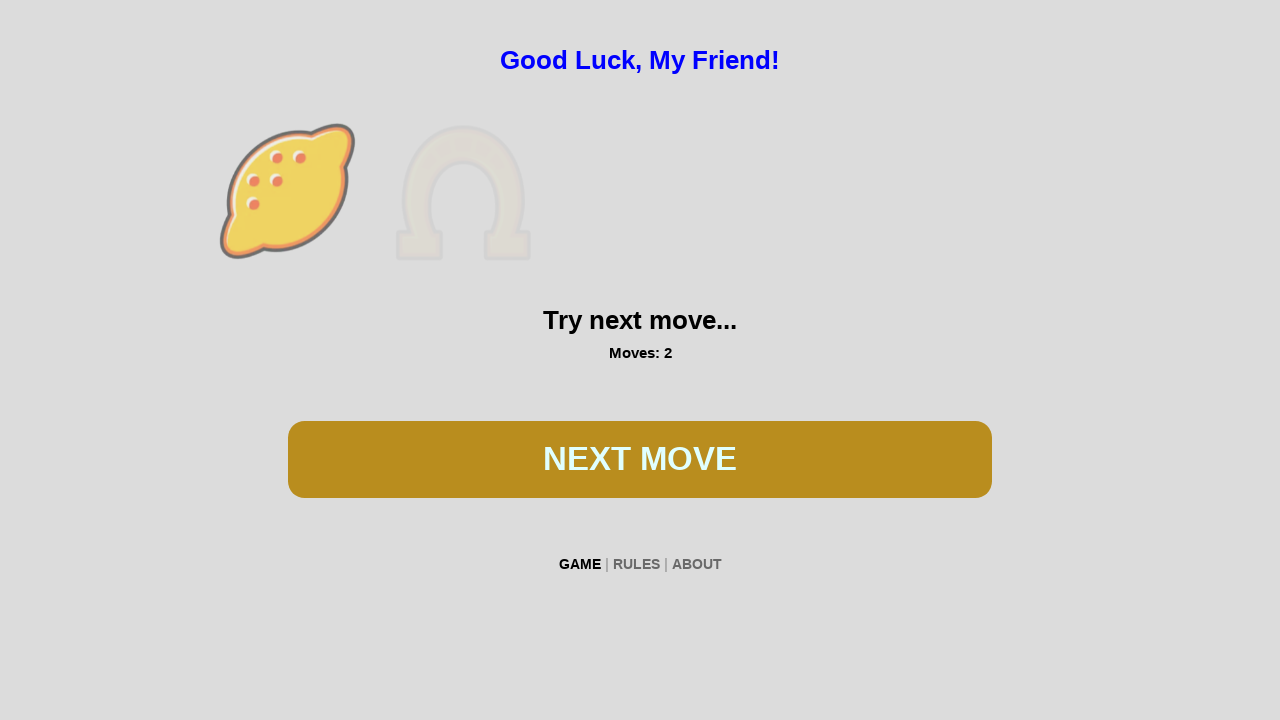

Waited 200ms for spin animation
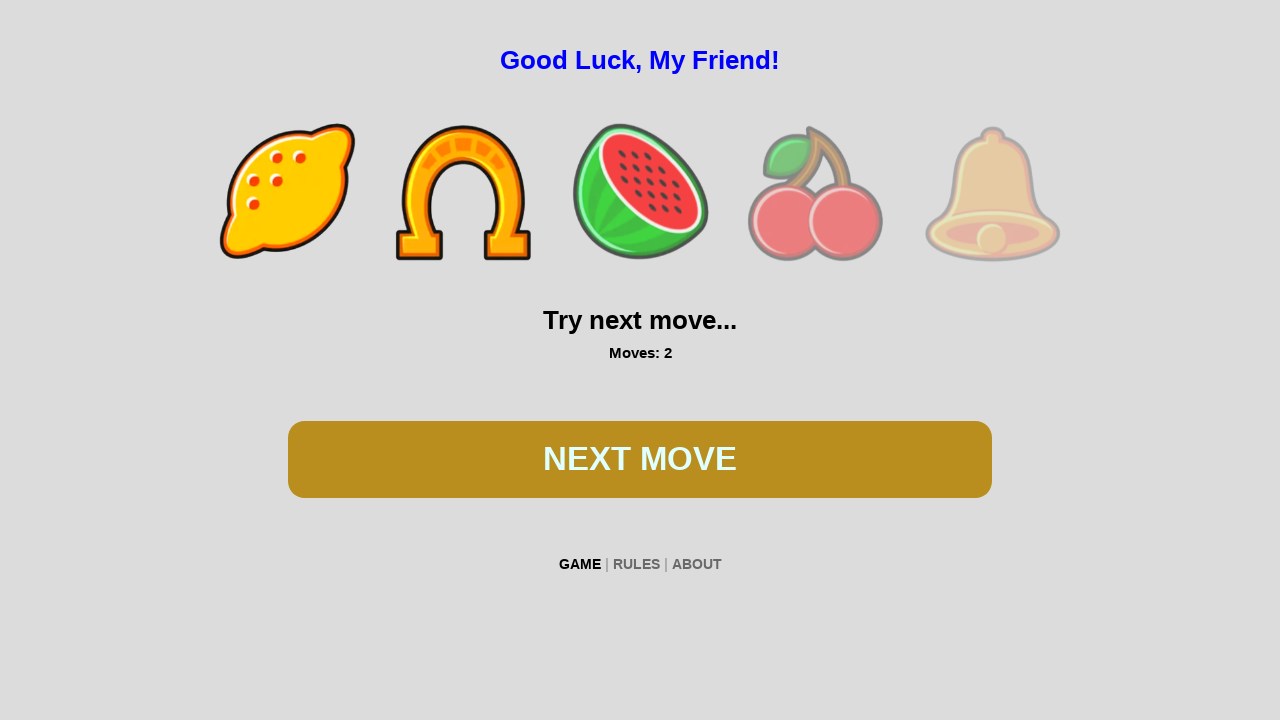

Clicked spin button in first game at (640, 459) on #btn
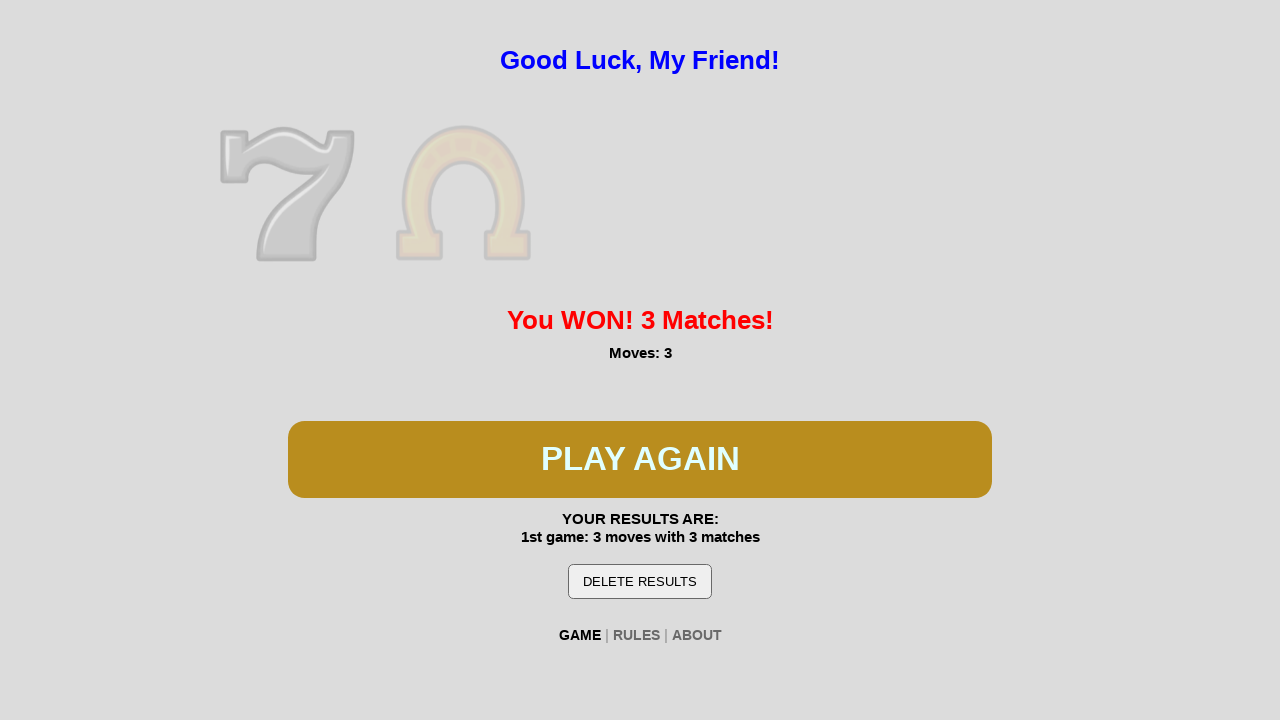

Waited 200ms for spin animation
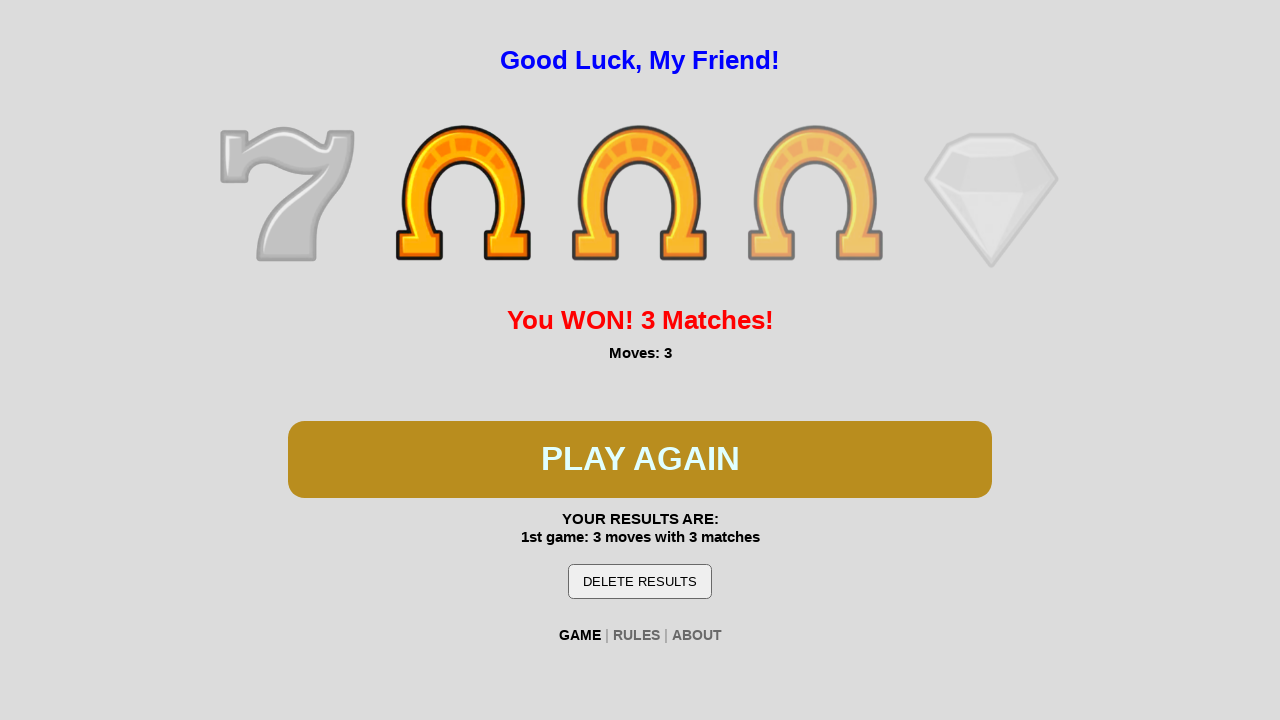

First game won - 'You WON!' message appeared
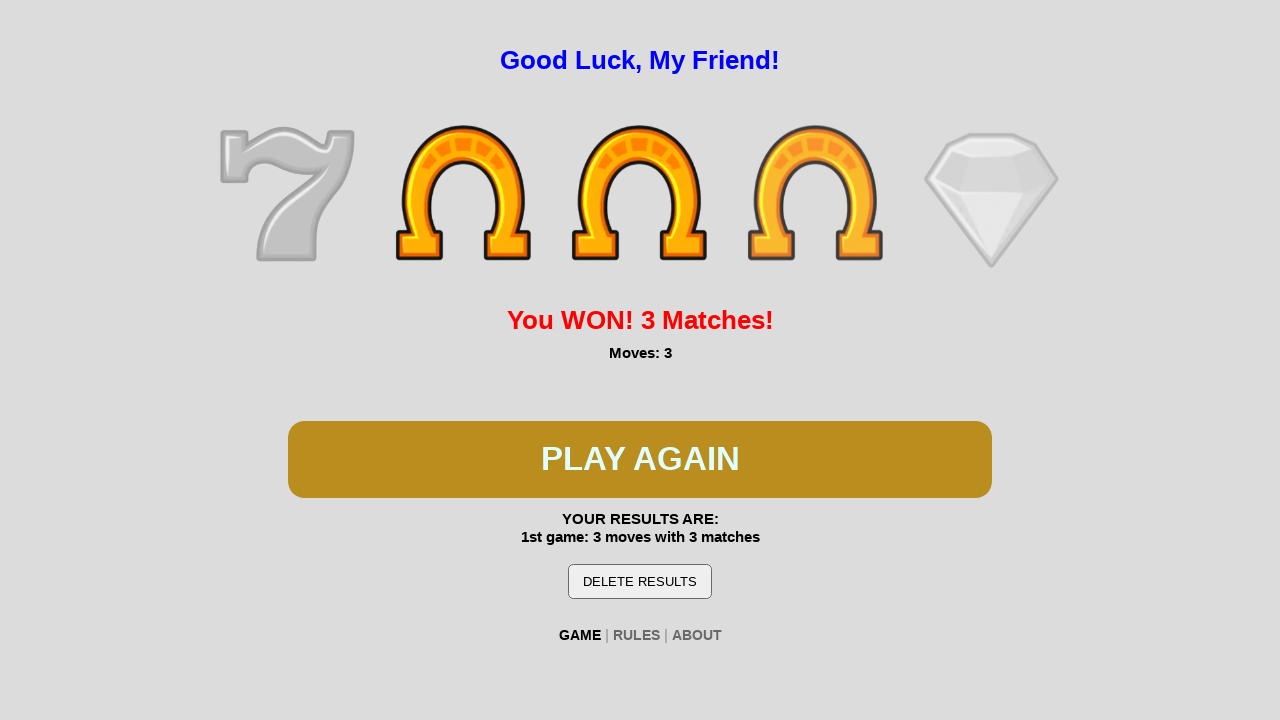

Clicked spin button to start second game at (640, 459) on #btn
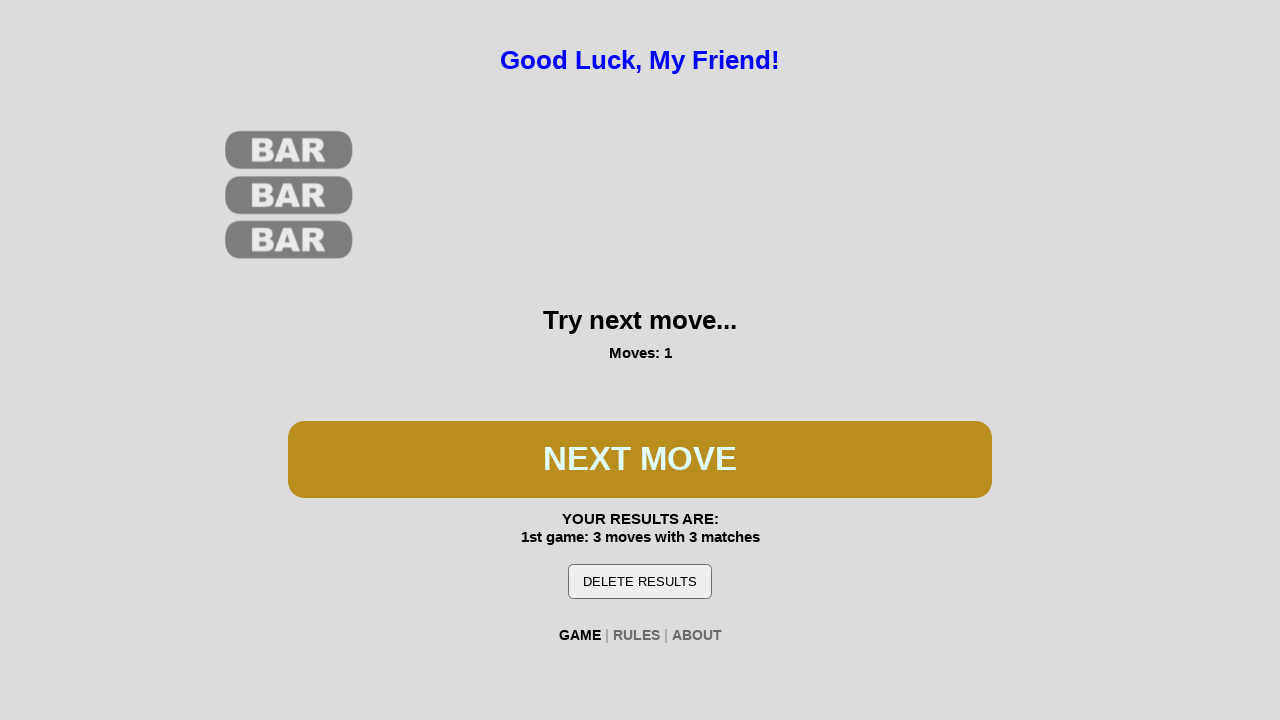

Clicked spin button in second game at (640, 459) on #btn
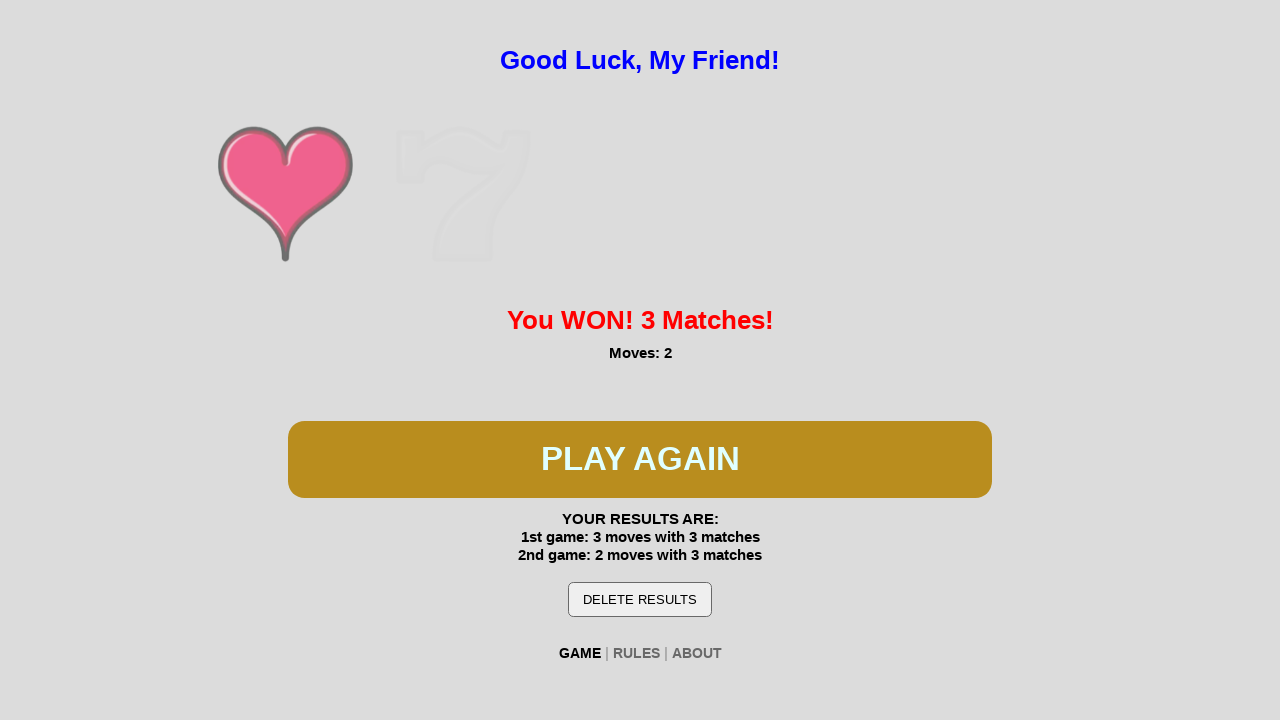

Waited 200ms for spin animation
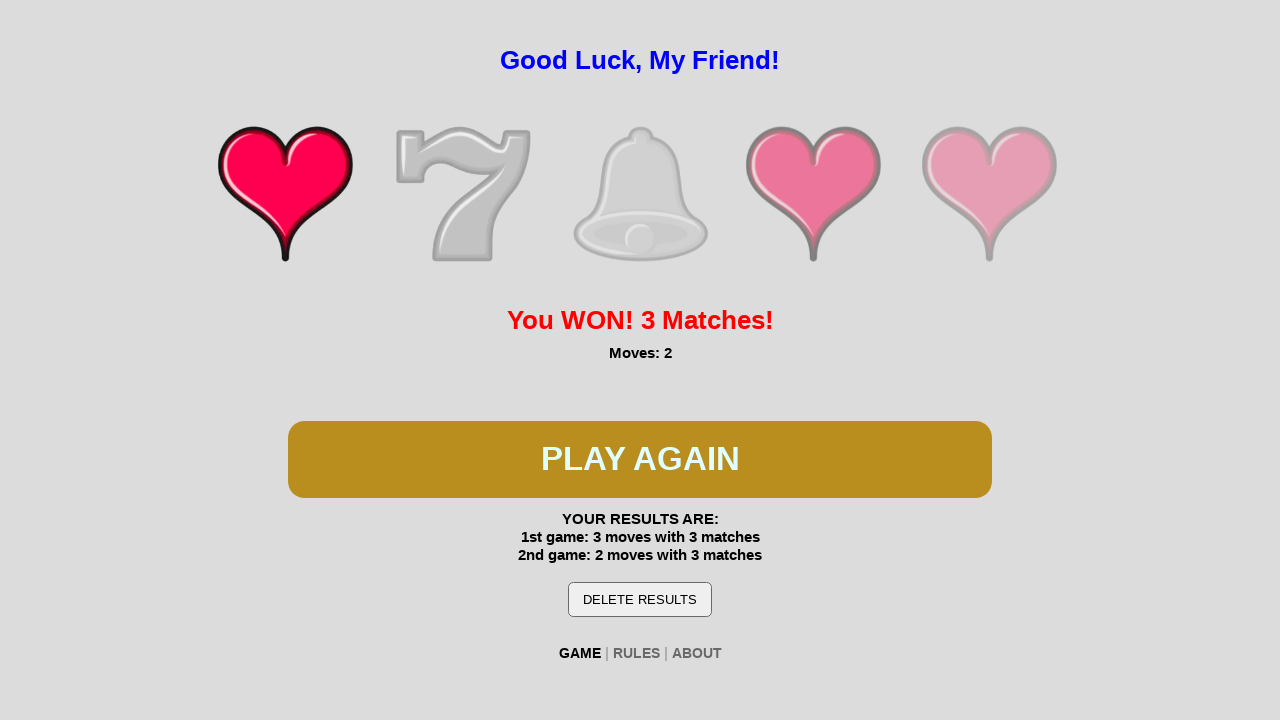

Second game won - 'You WON!' message appeared
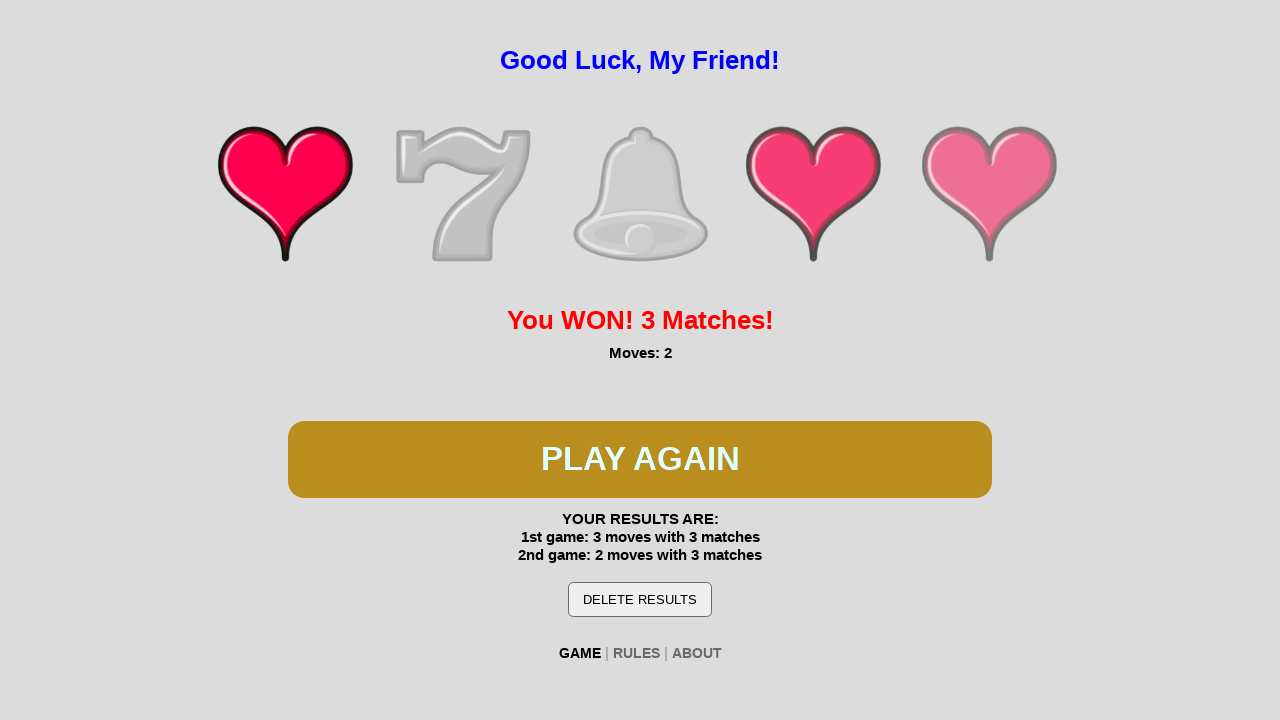

Clicked spin button to start third game at (640, 459) on #btn
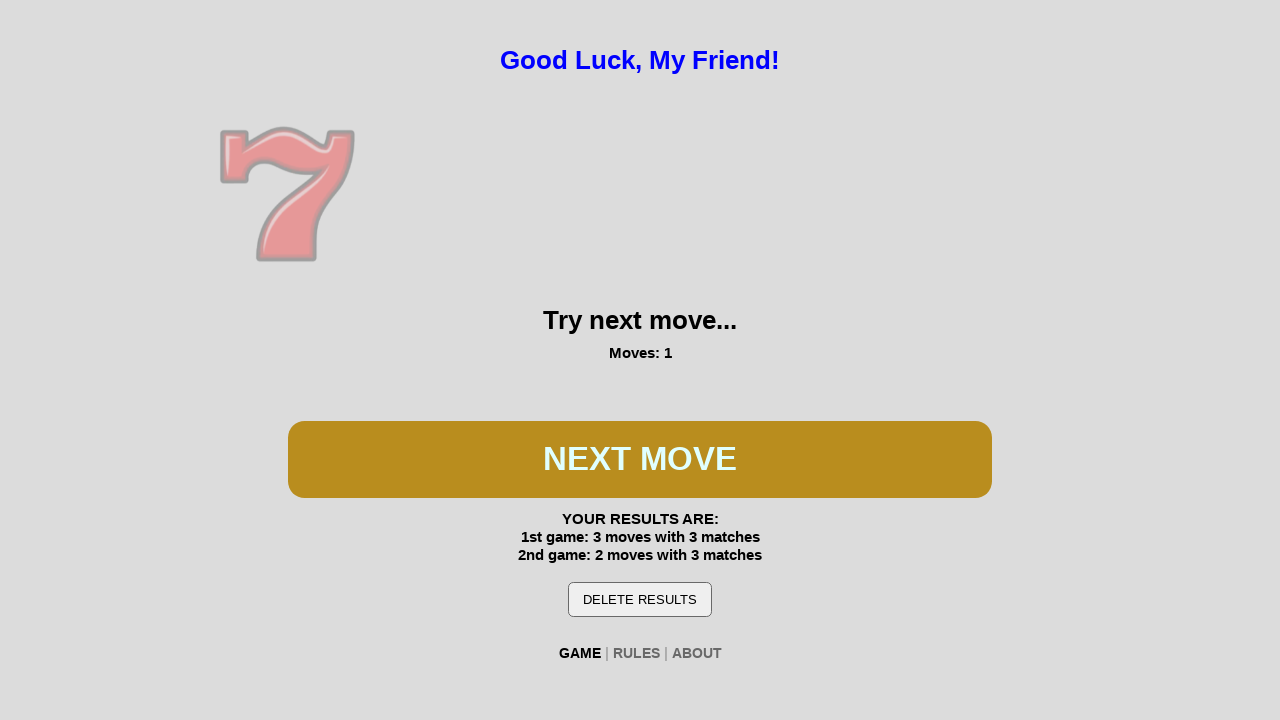

Clicked spin button in third game at (640, 459) on #btn
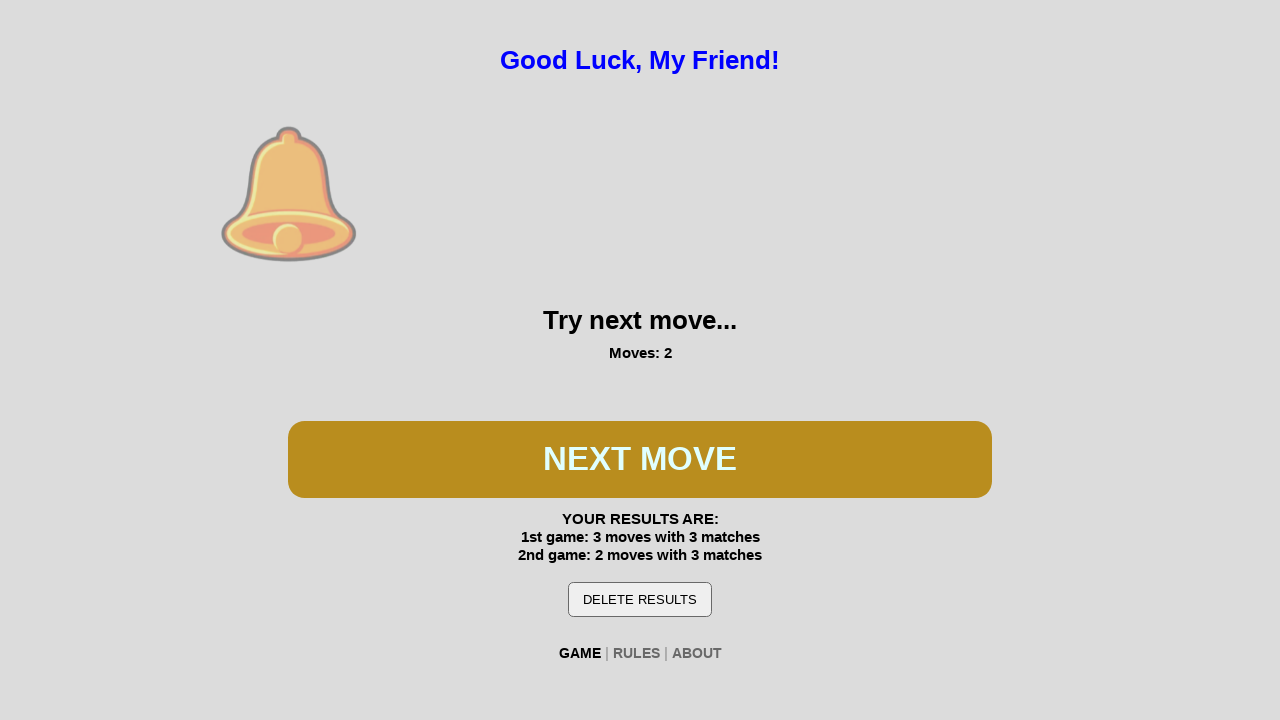

Waited 200ms for spin animation
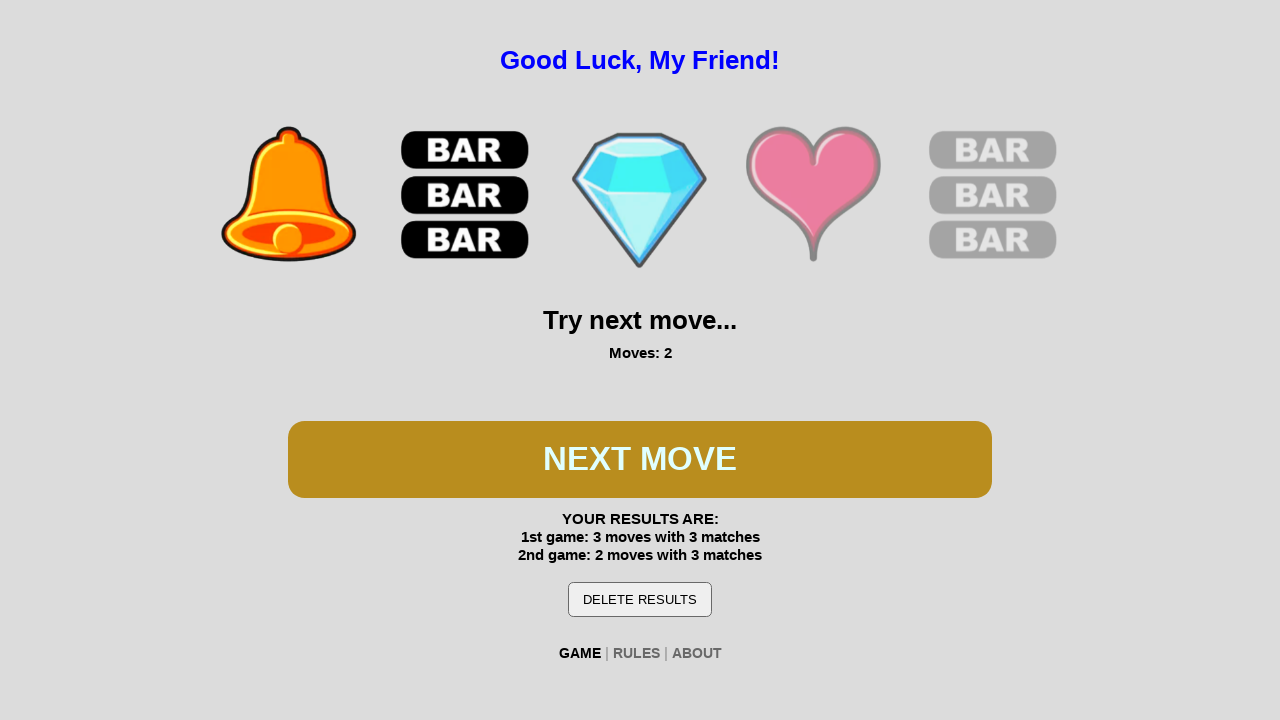

Clicked spin button in third game at (640, 459) on #btn
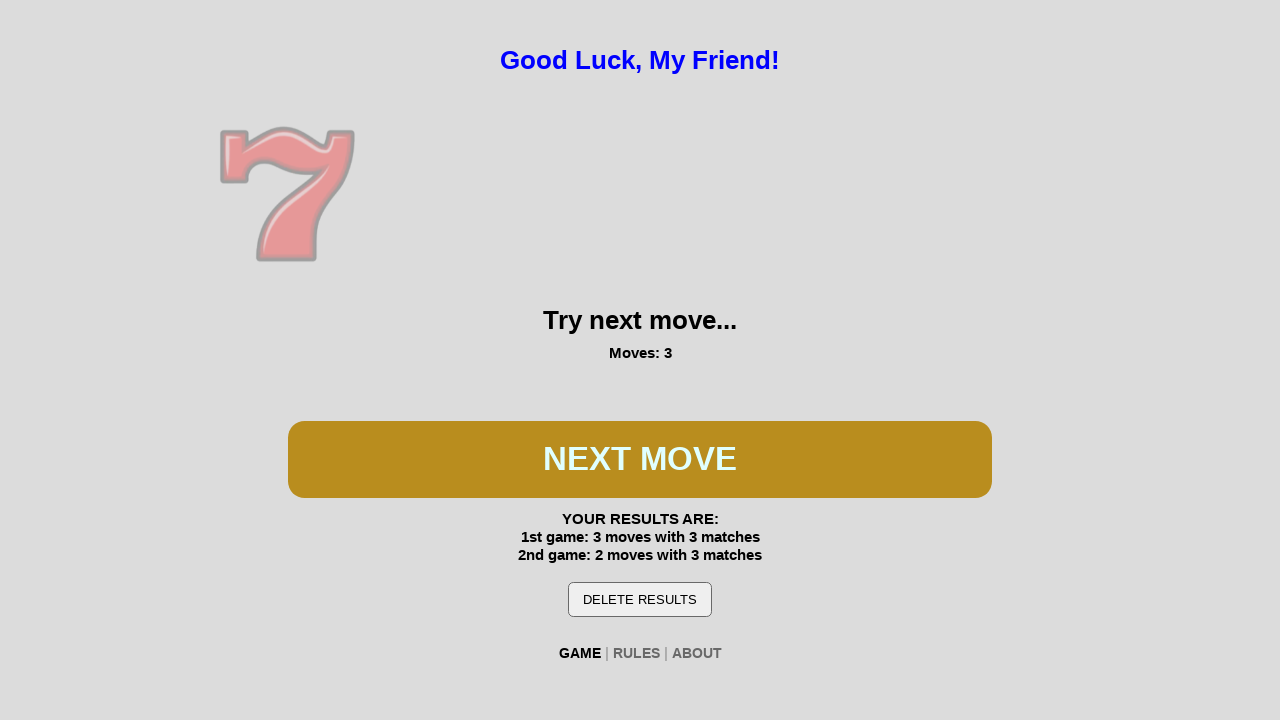

Waited 200ms for spin animation
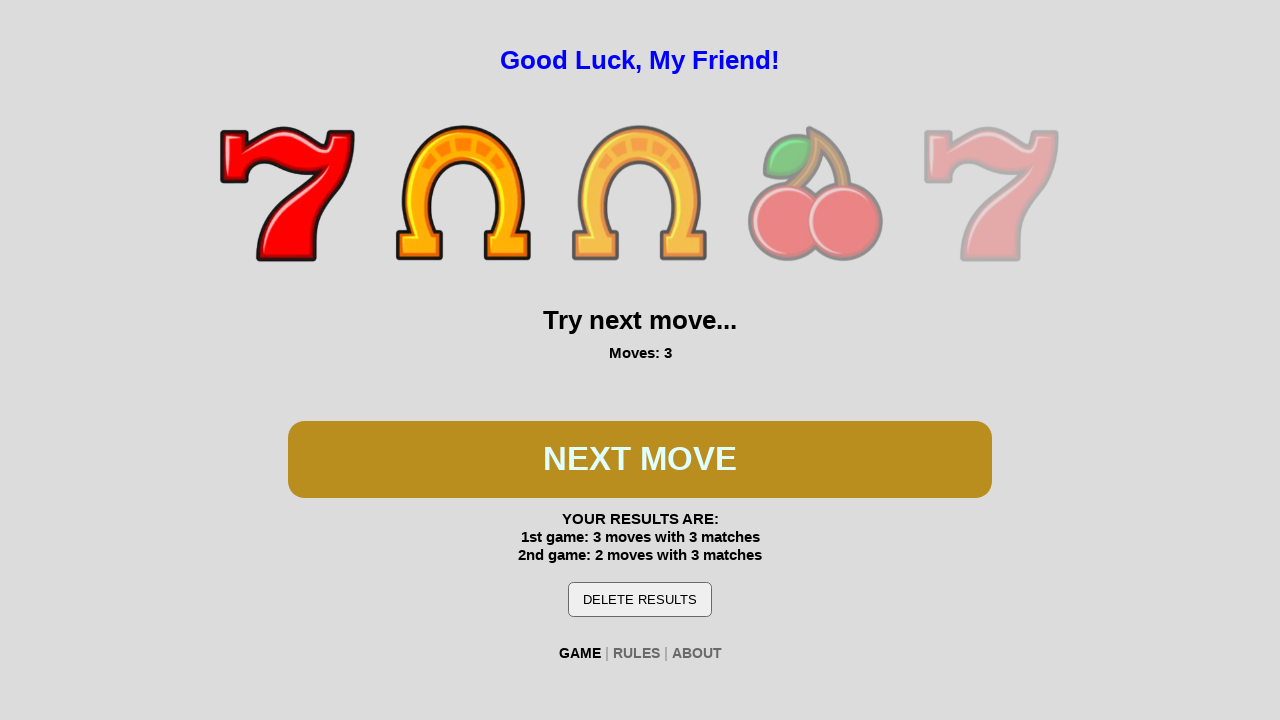

Clicked spin button in third game at (640, 459) on #btn
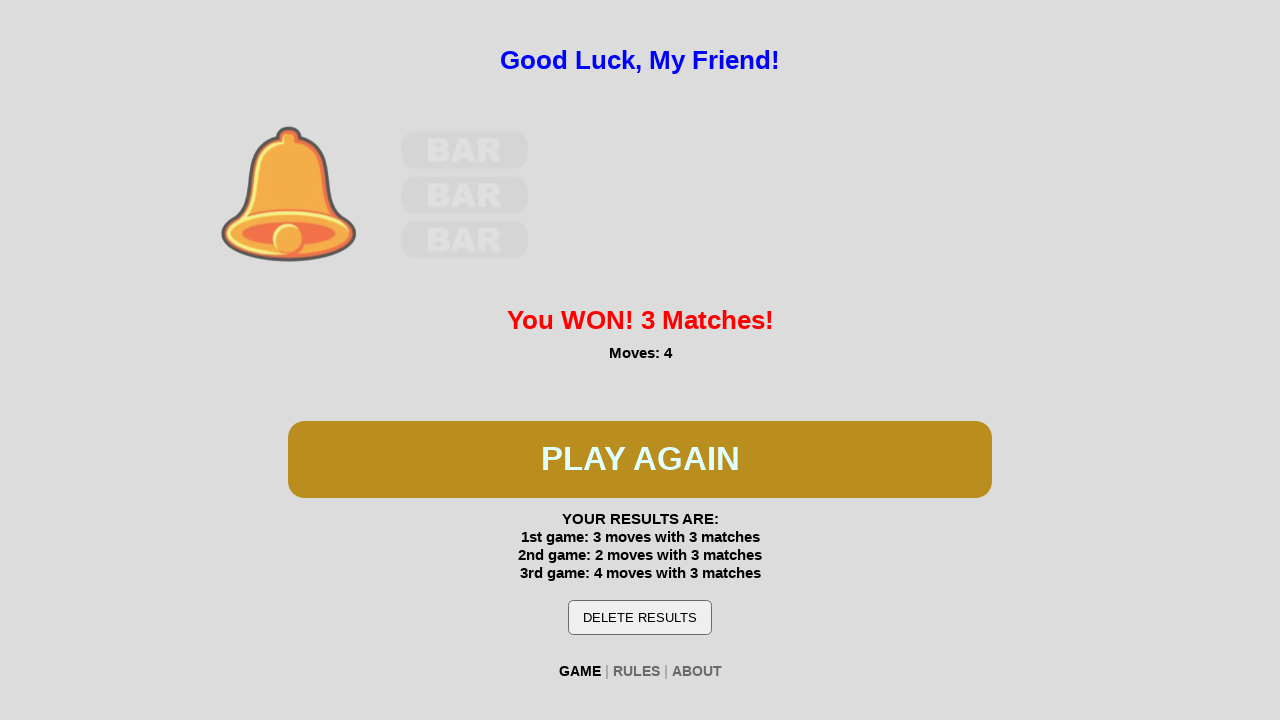

Waited 200ms for spin animation
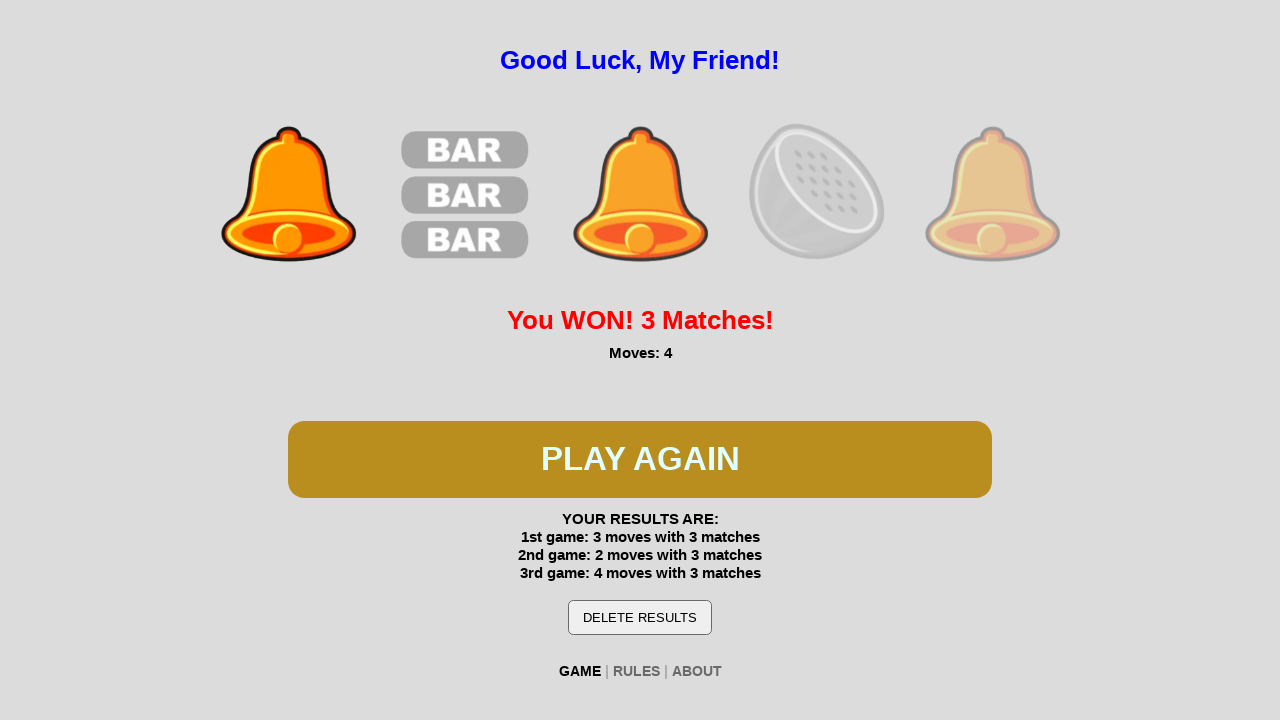

Third game won - 'You WON!' message appeared
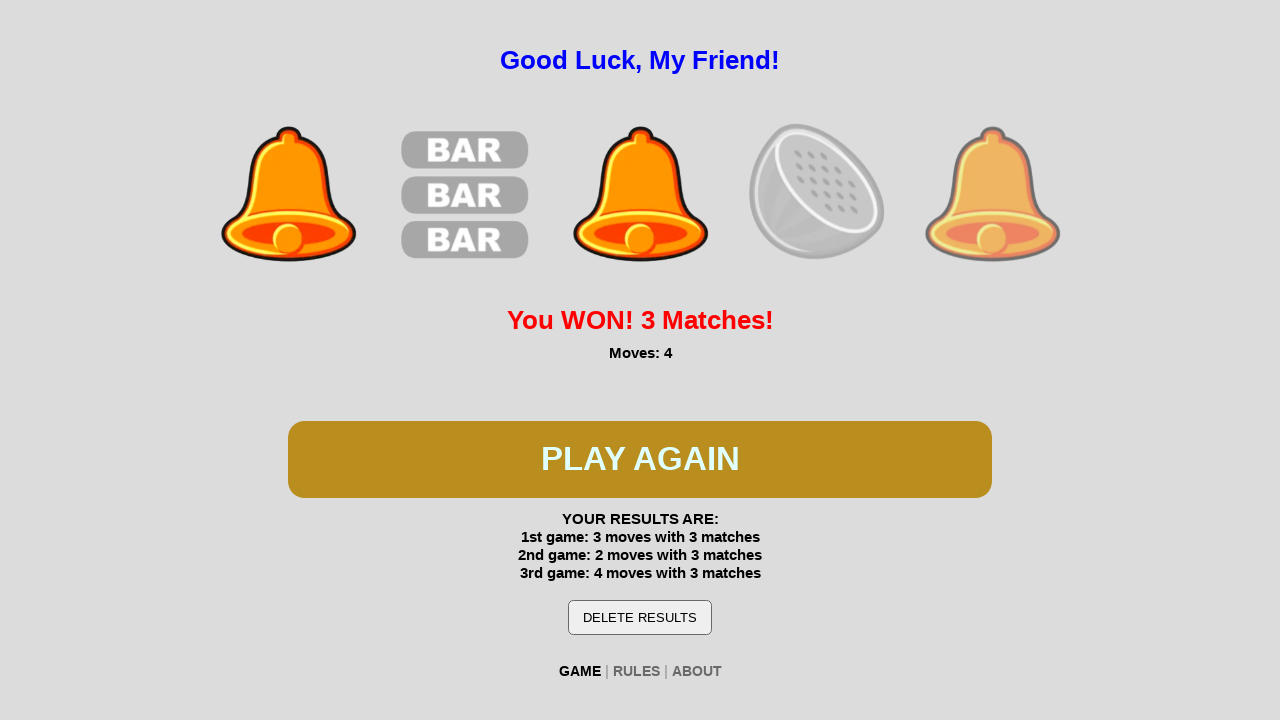

Verified '3rd game' text is displayed in results
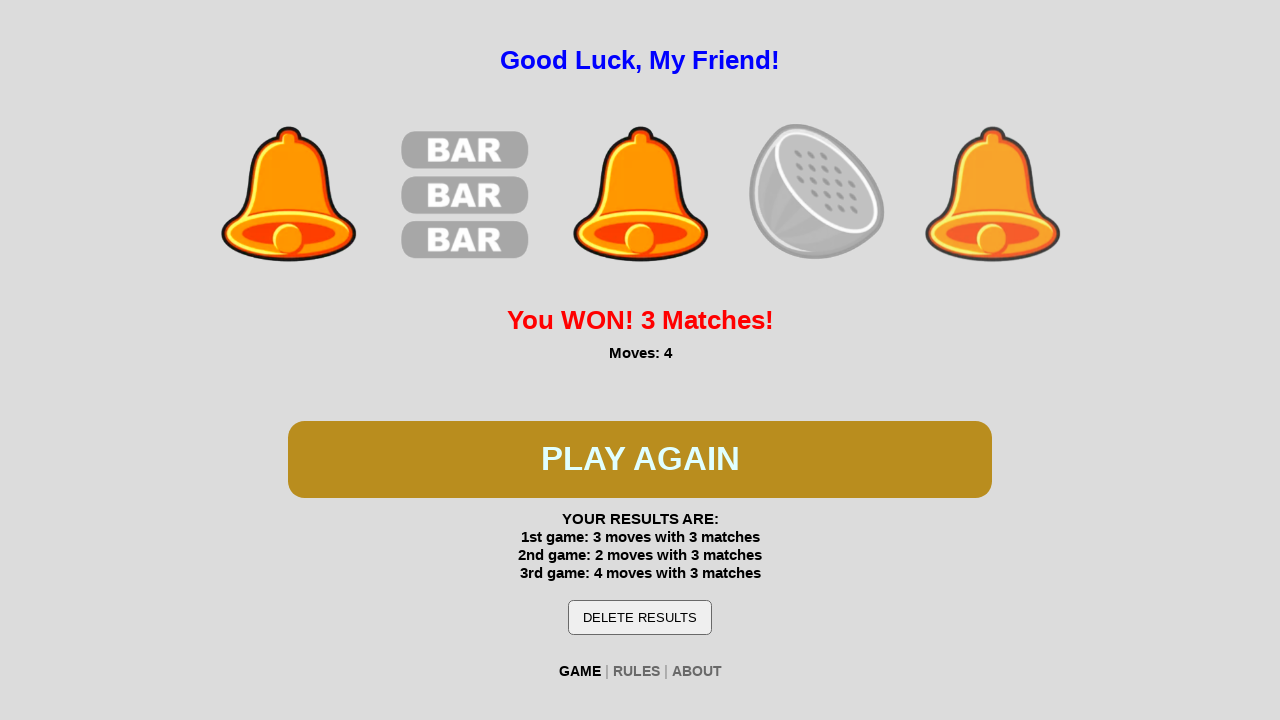

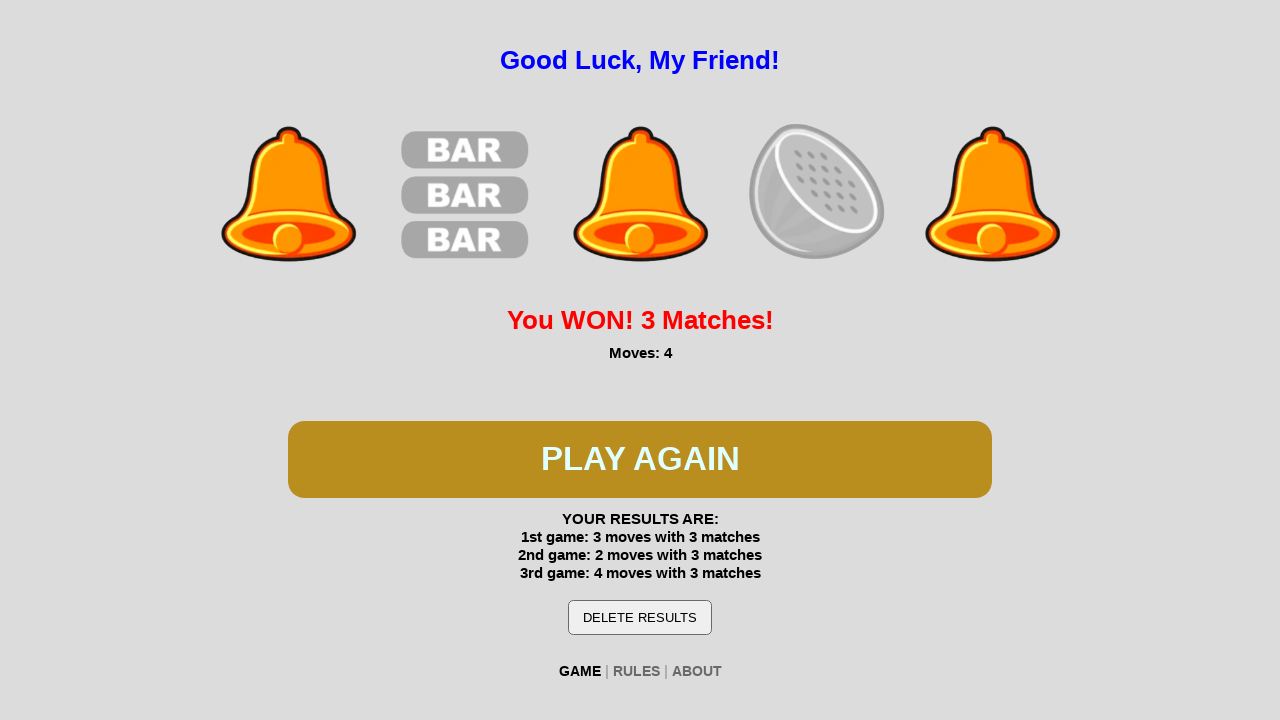